Tests browser navigation functionality by navigating between two websites, going back, and verifying the current page using title comparison

Starting URL: https://www.woodlandworldwide.com/

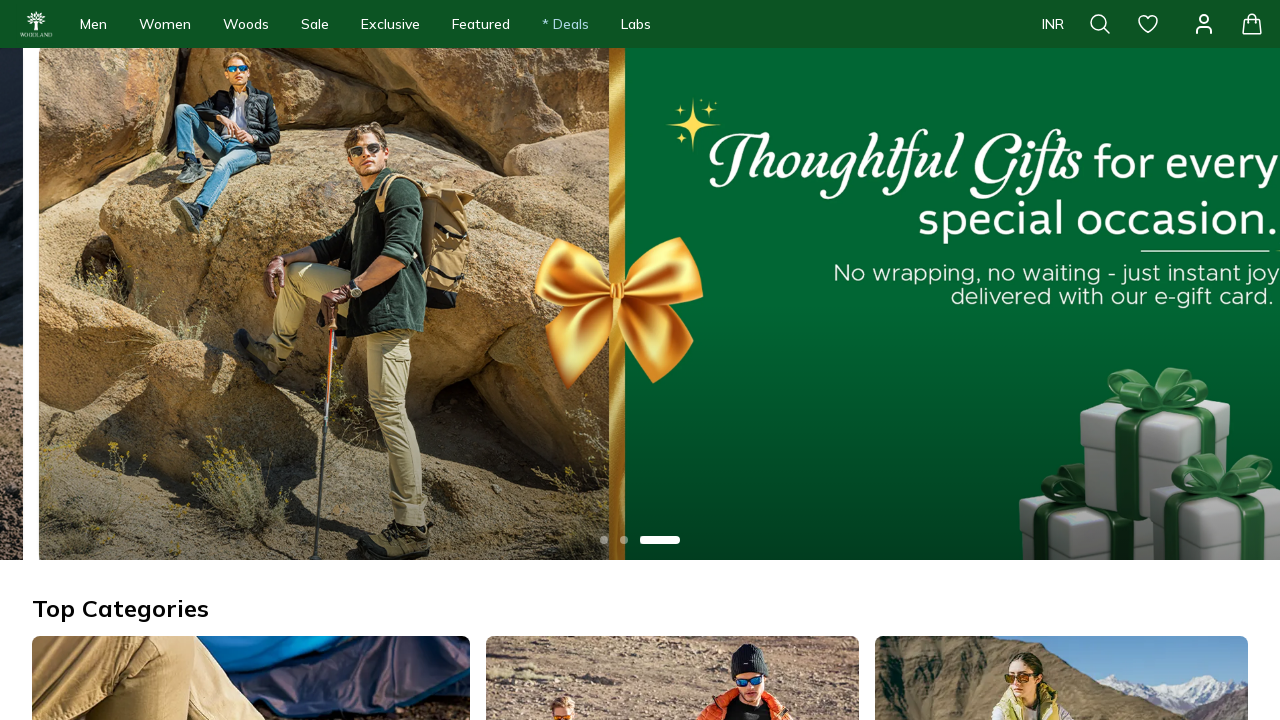

Retrieved initial page title from Woodland Worldwide
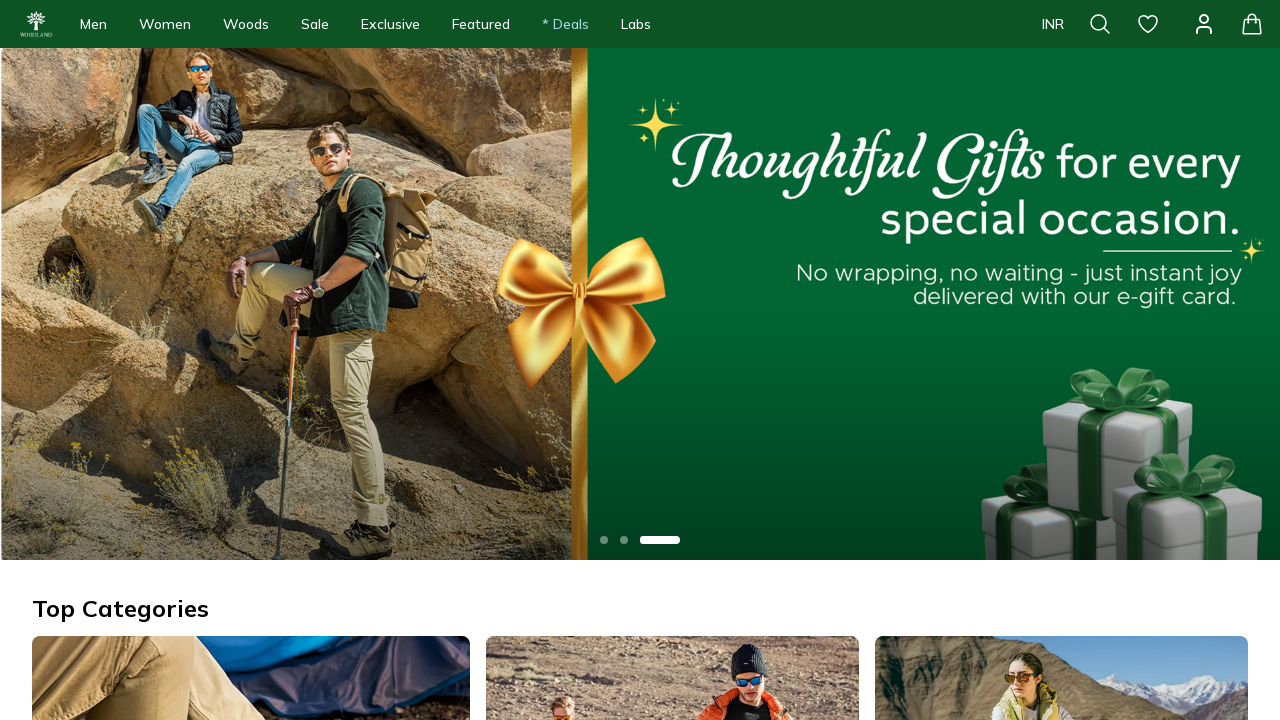

Navigated to trends.ajio.com
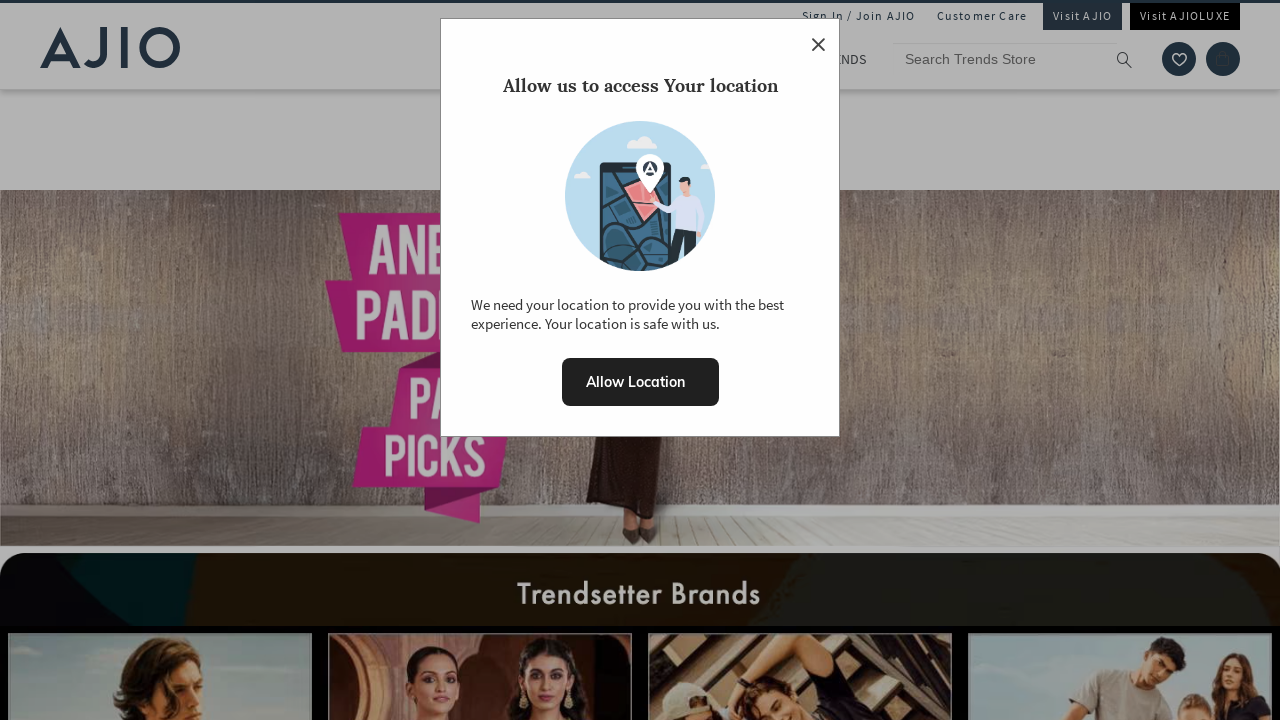

Navigated back to previous page
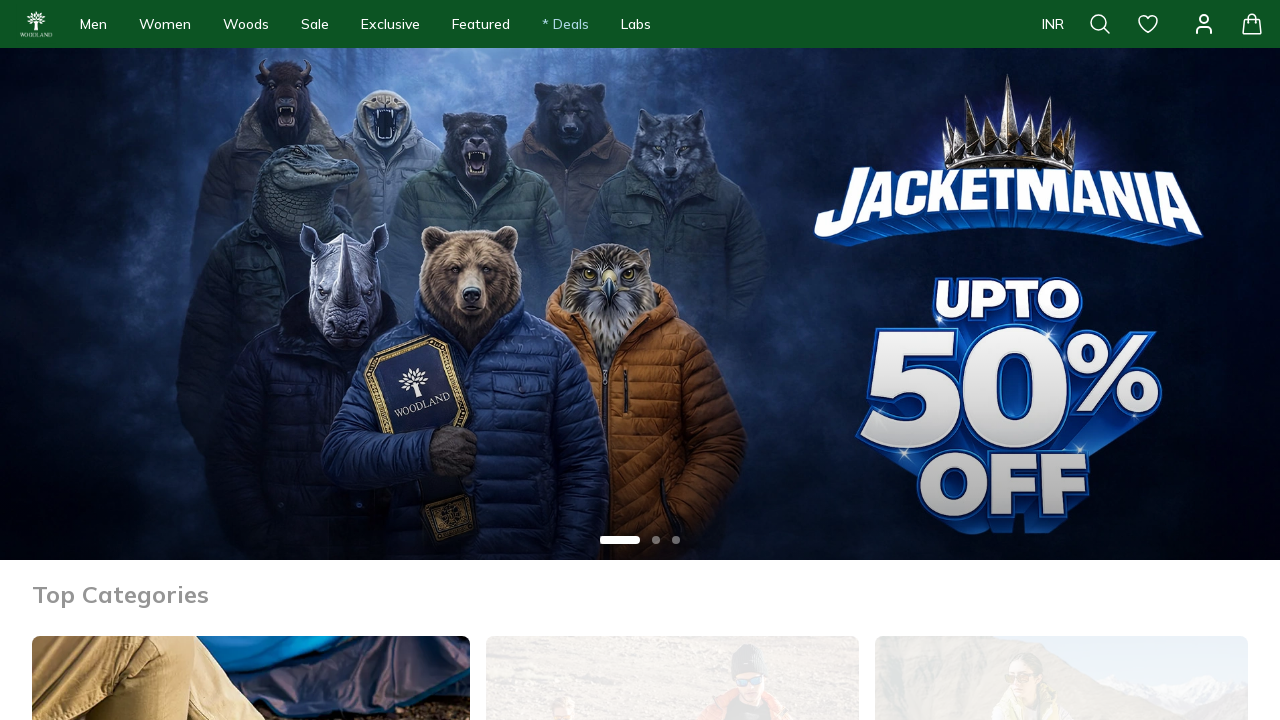

Retrieved current page title after back navigation
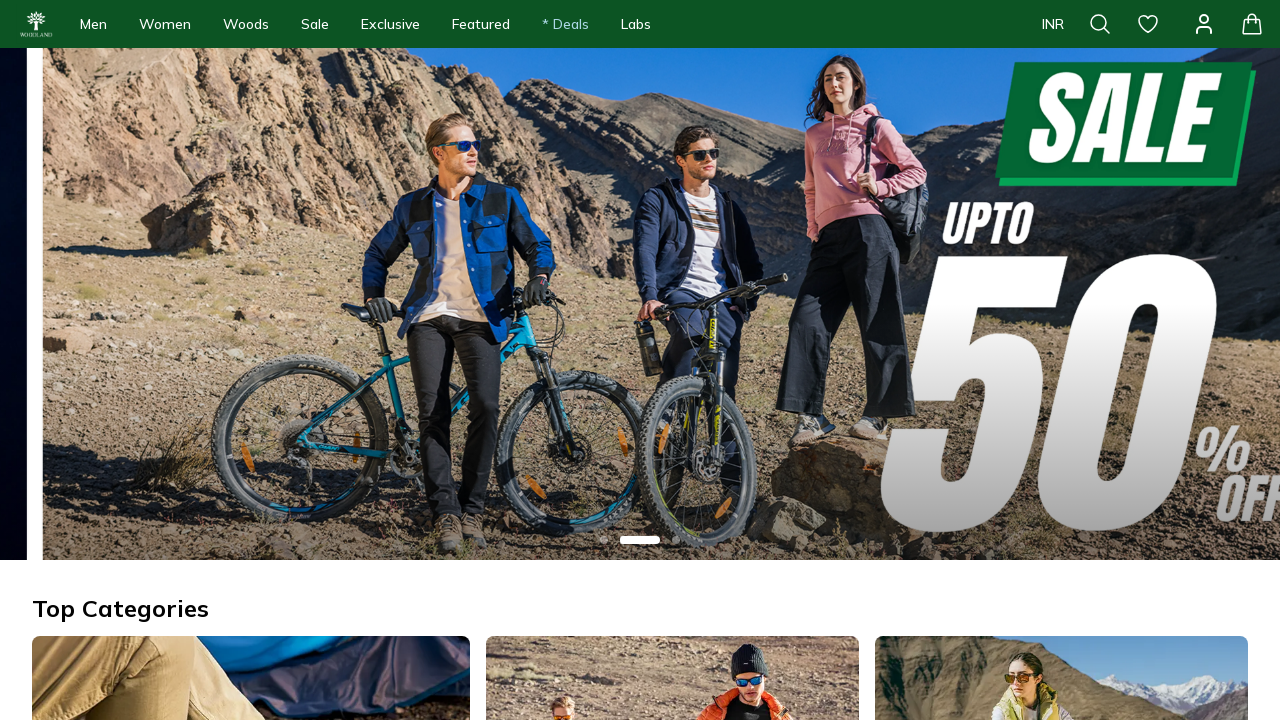

Verified successful return to Woodland Worldwide page
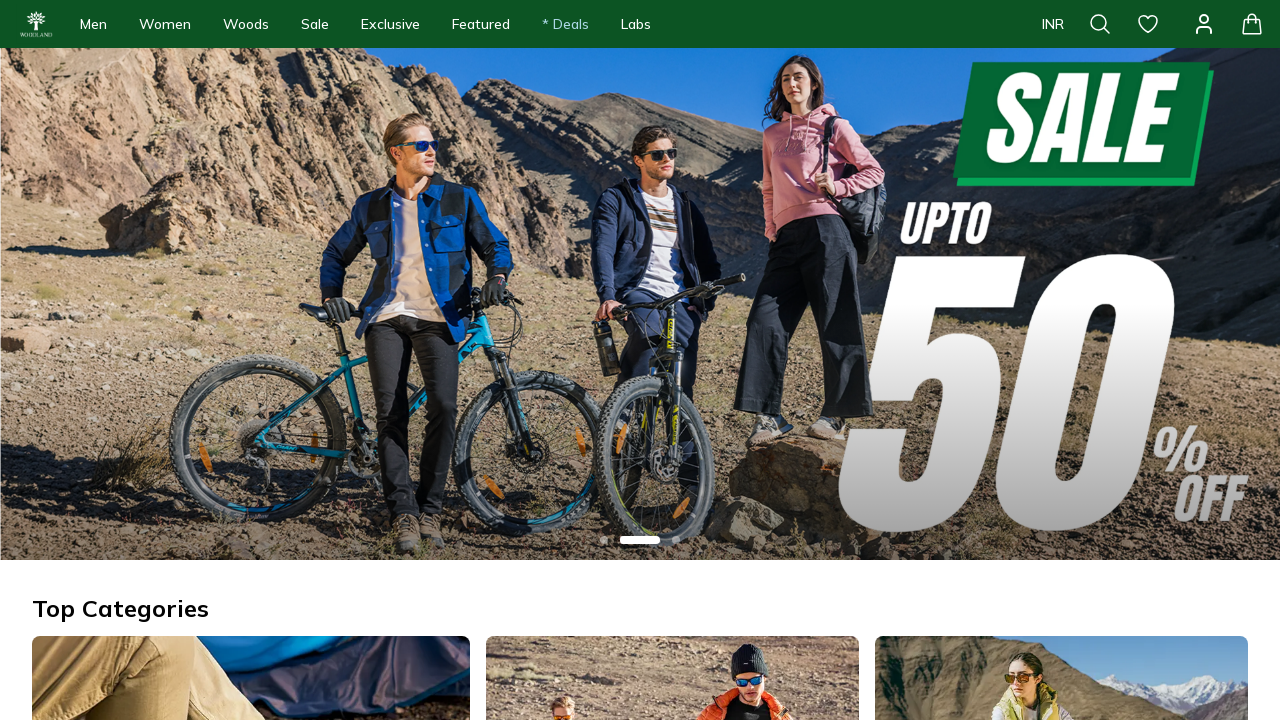

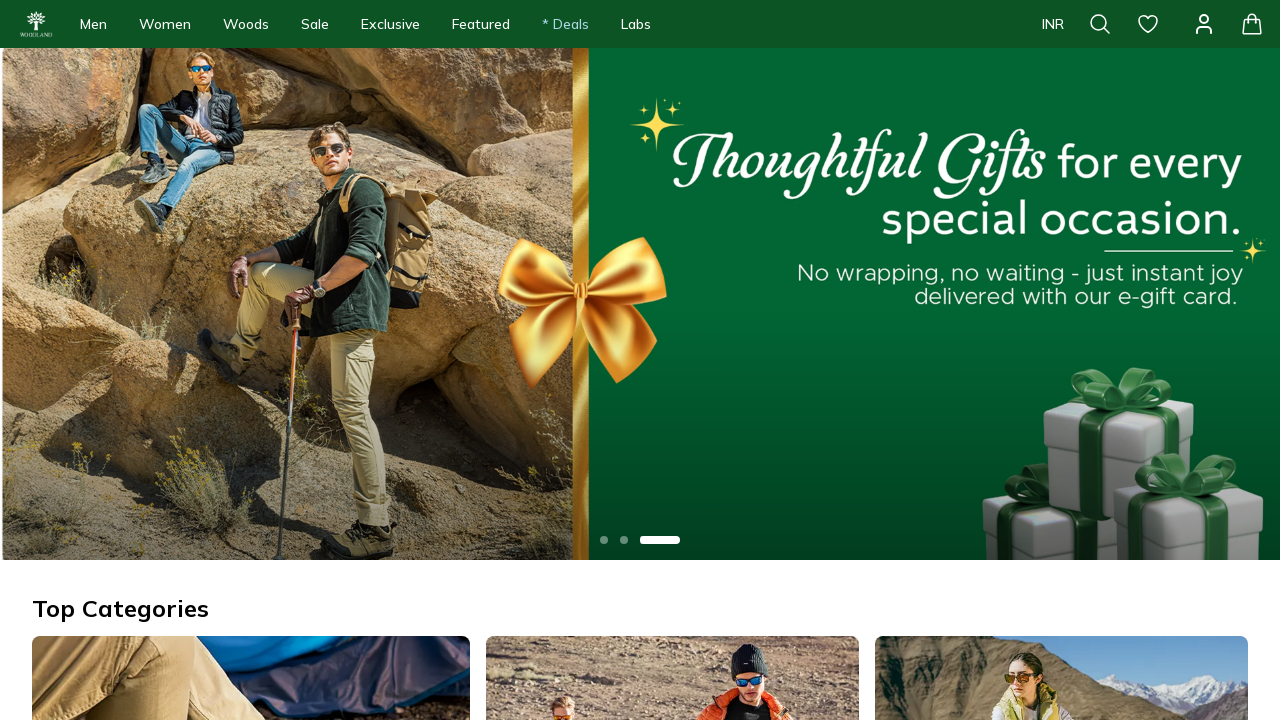